Tests handling of a JavaScript confirmation dialog by clicking a button, switching to the confirm alert, verifying its text, and accepting it.

Starting URL: https://v1.training-support.net/selenium/javascript-alerts

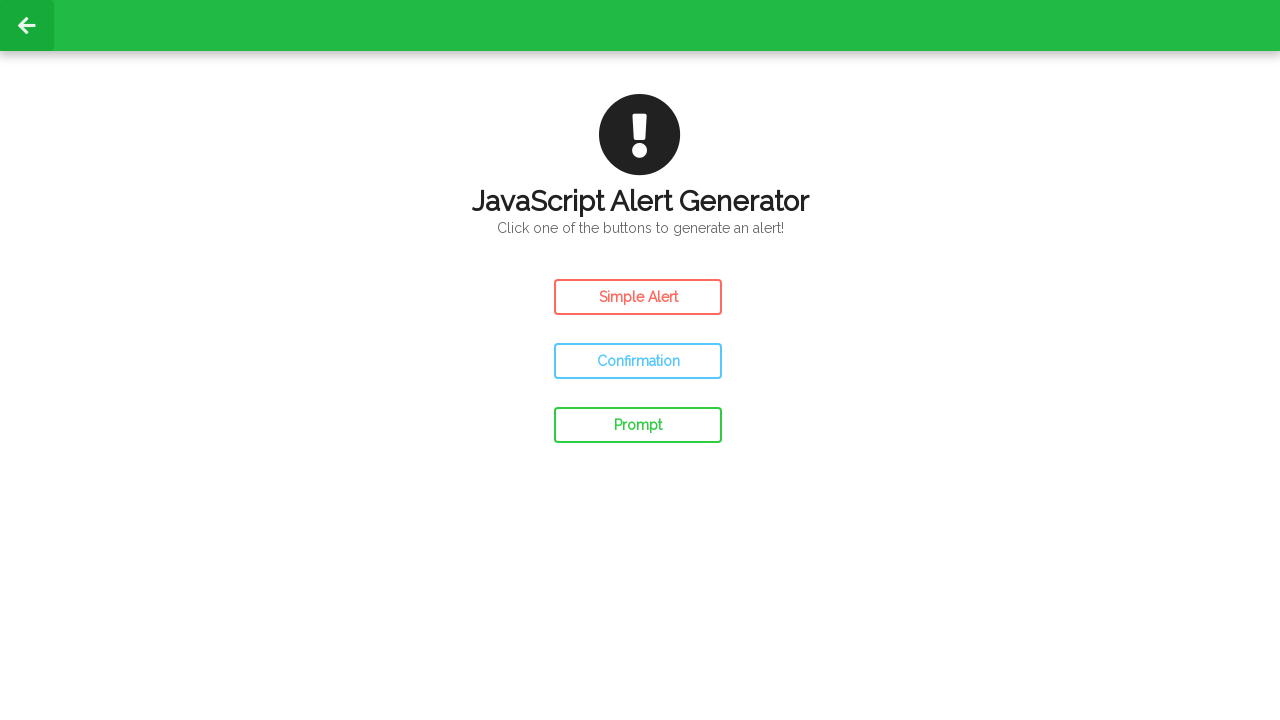

Registered dialog event handler for confirmation alerts
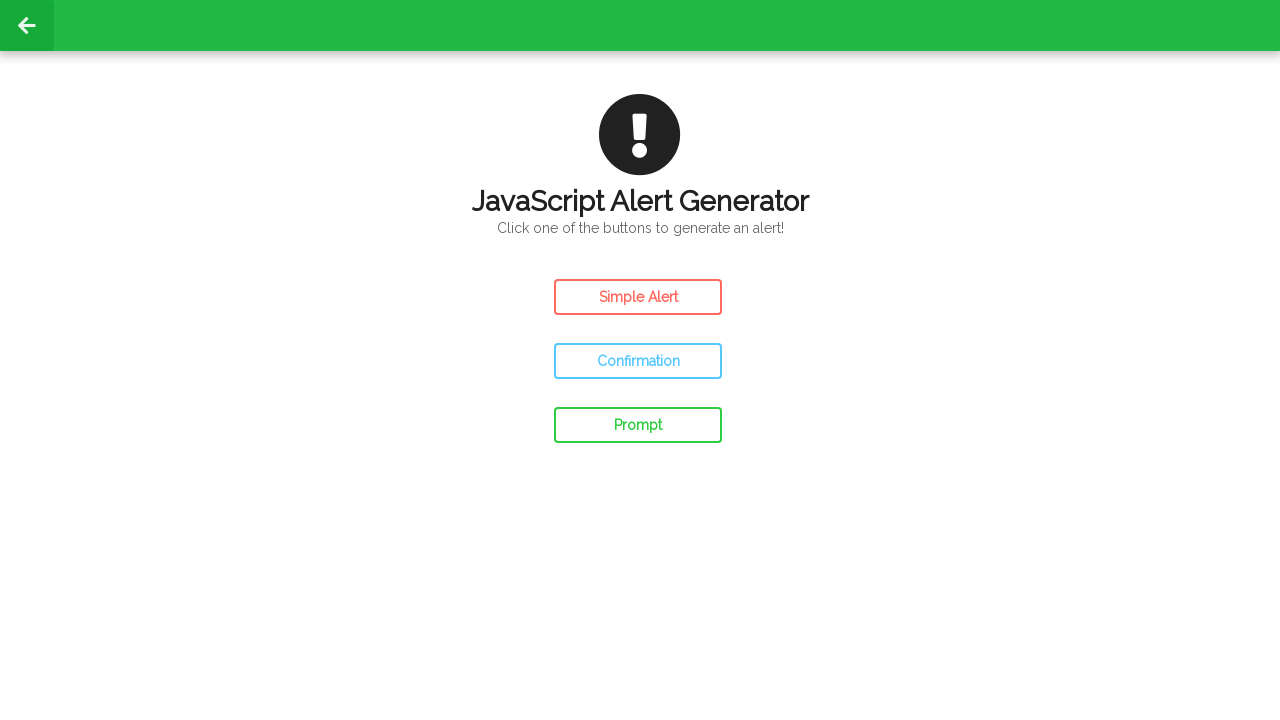

Accepted JavaScript confirmation dialog with message 'This is a JavaScript Confirmation!' at (638, 361) on #confirm
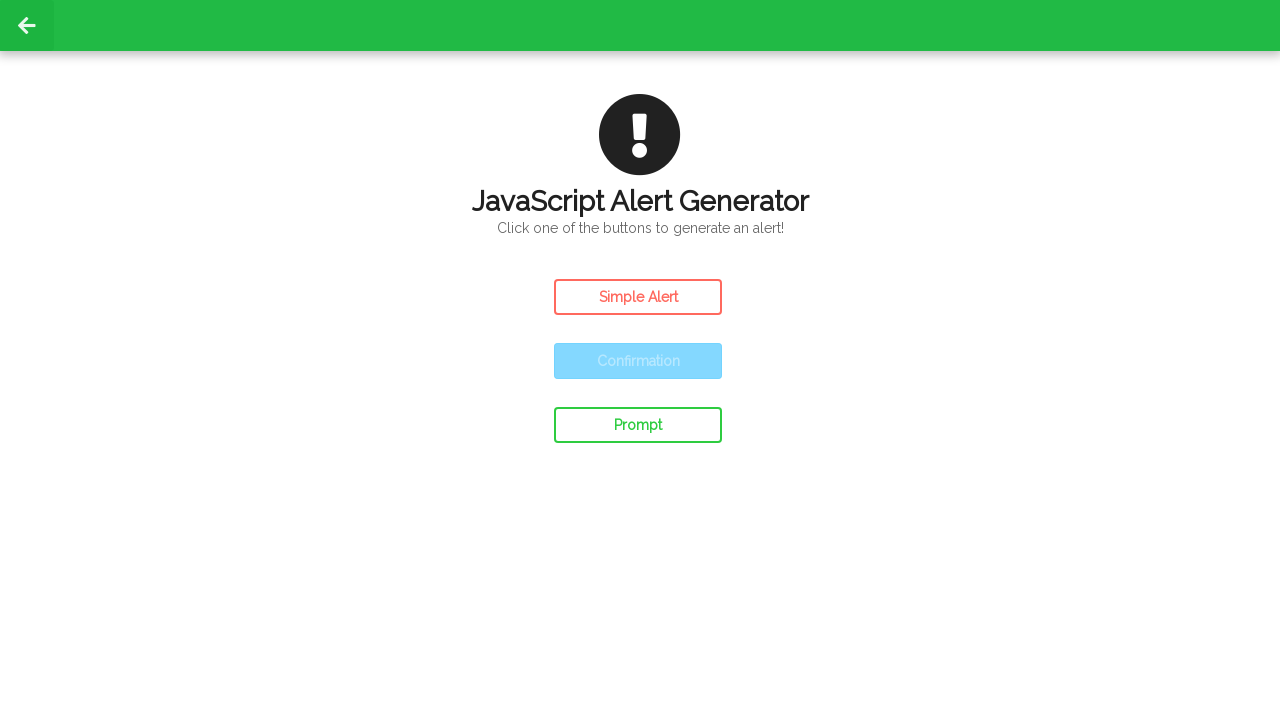

Clicked the confirm button to trigger JavaScript confirmation dialog
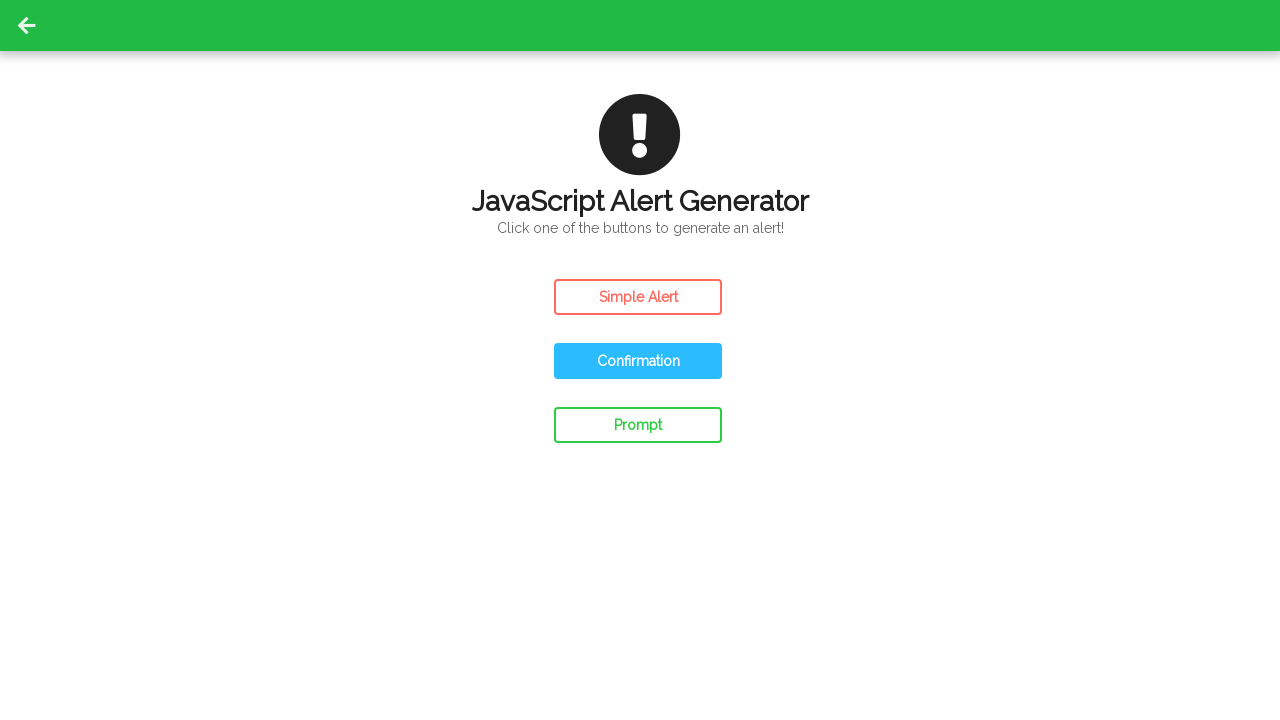

Waited 500ms for dialog handling to complete
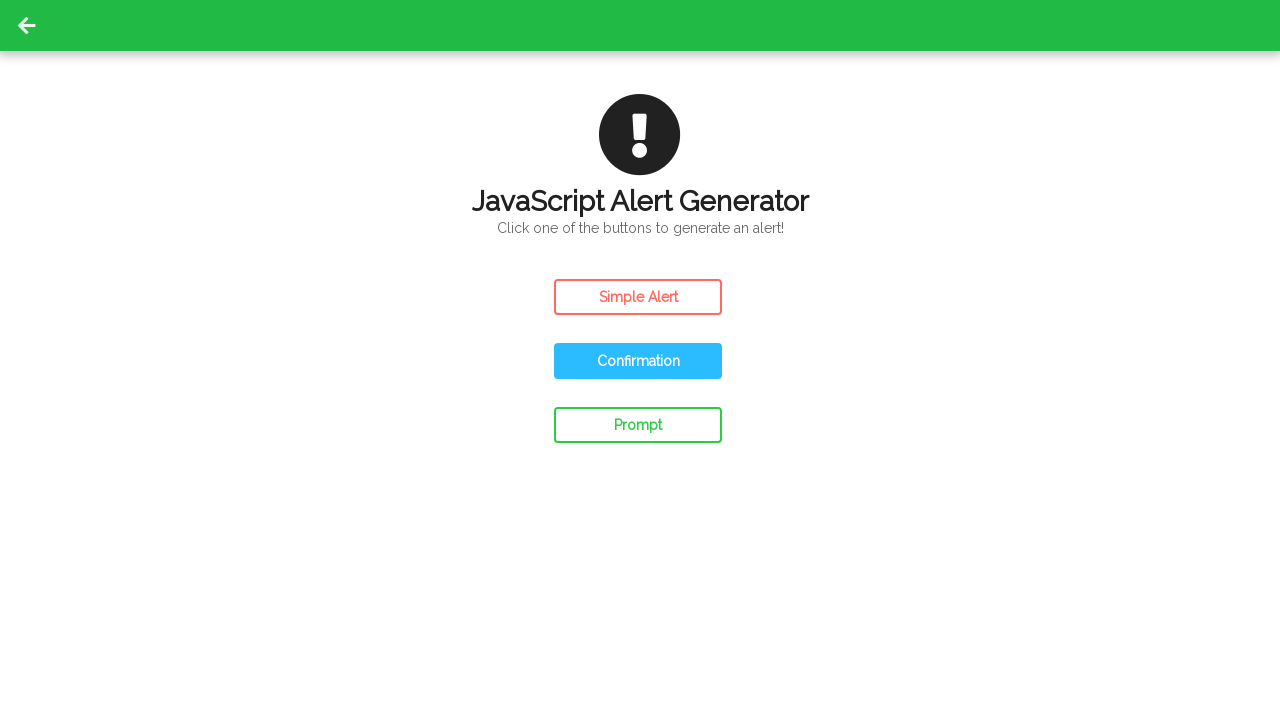

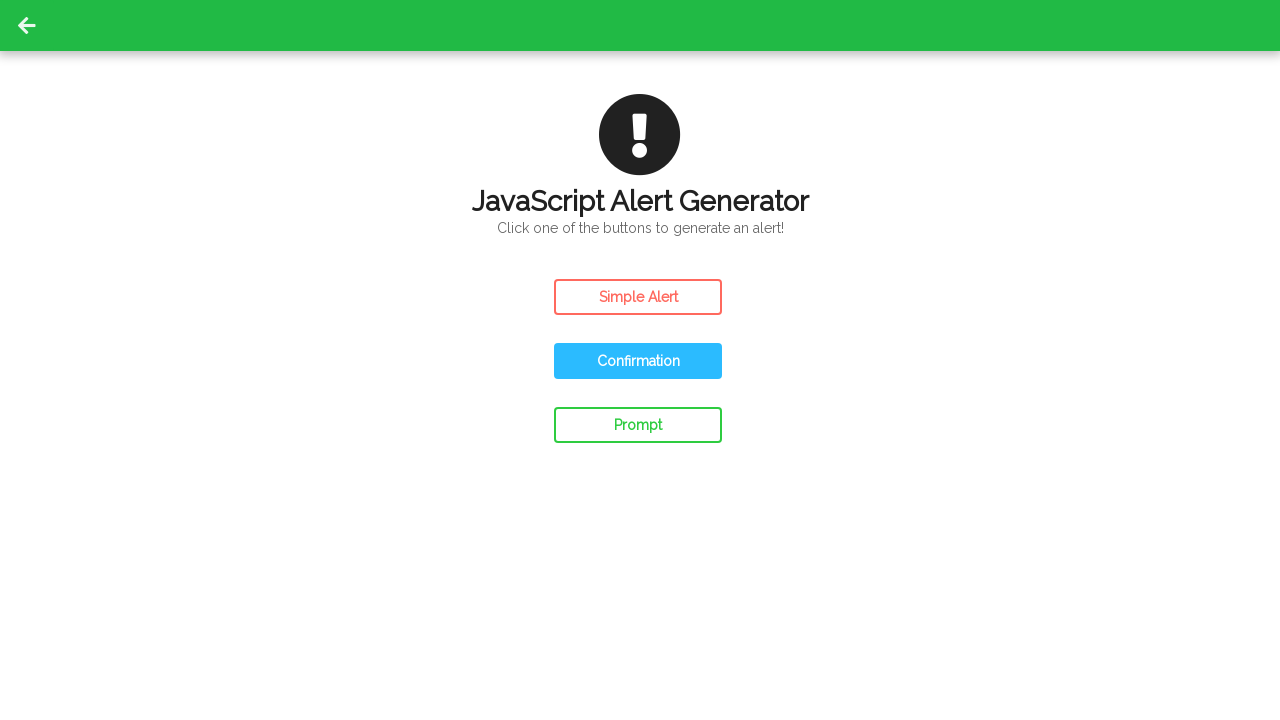